Tests filling a web form with first name and last name data by locating input fields and entering text values

Starting URL: https://www.selenium.dev/selenium/web/web-form.html

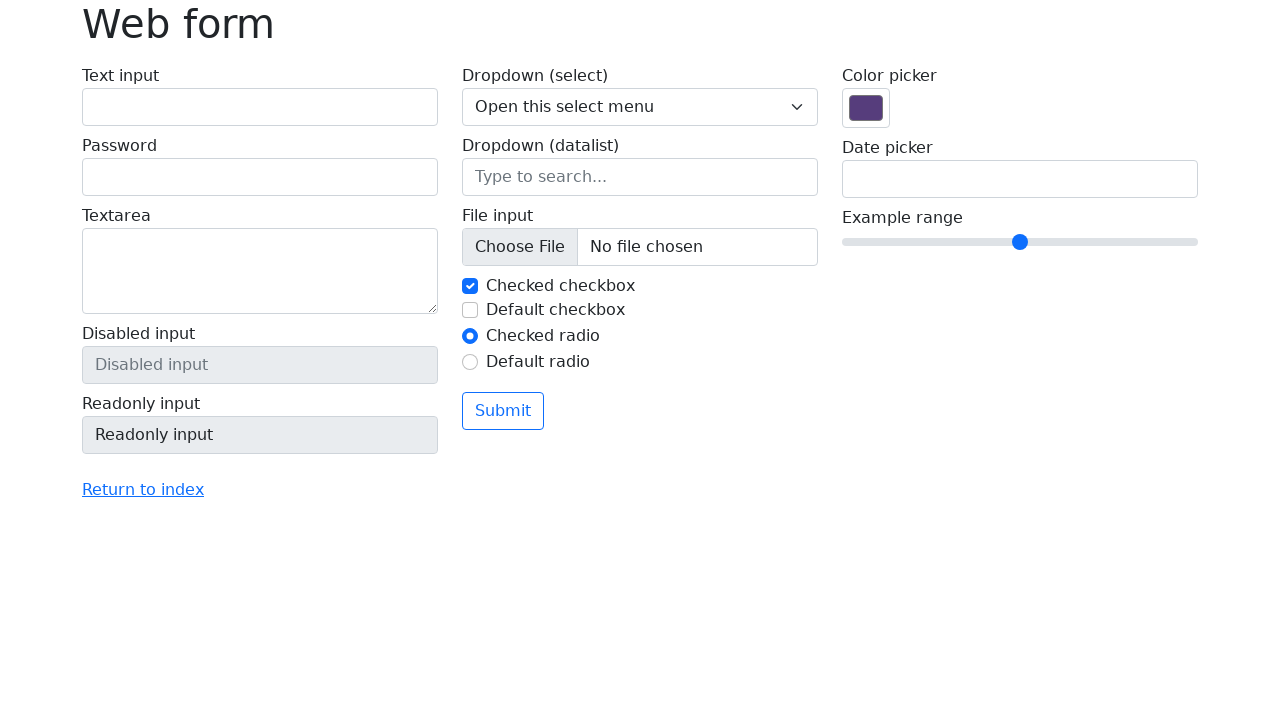

Cleared first input field on input >> nth=0
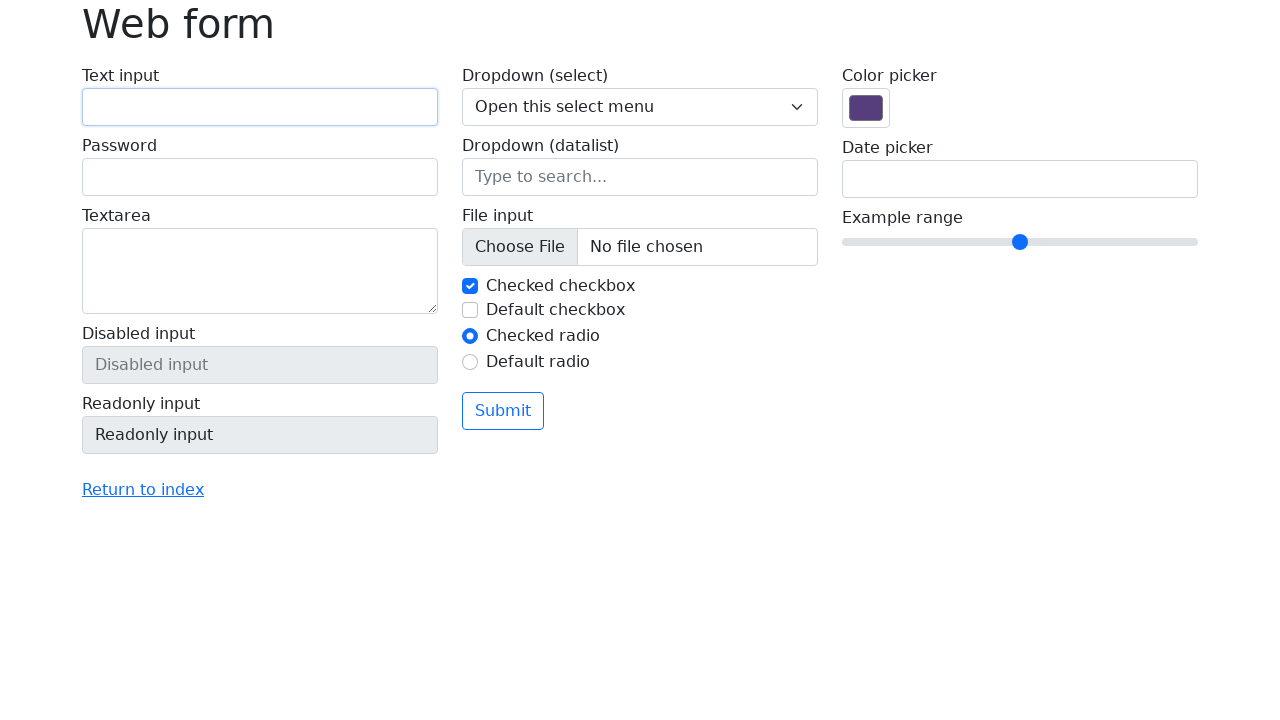

Filled first name input with 'Jennifer' on input >> nth=0
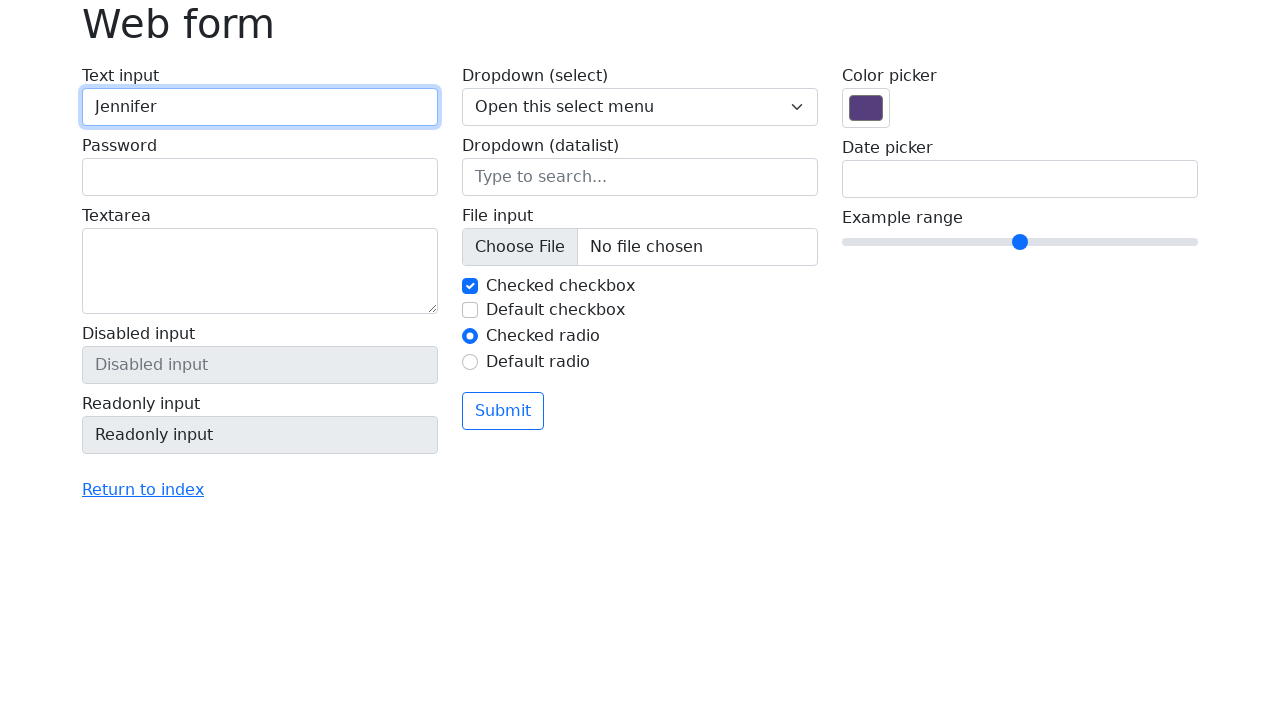

Cleared second input field on input >> nth=1
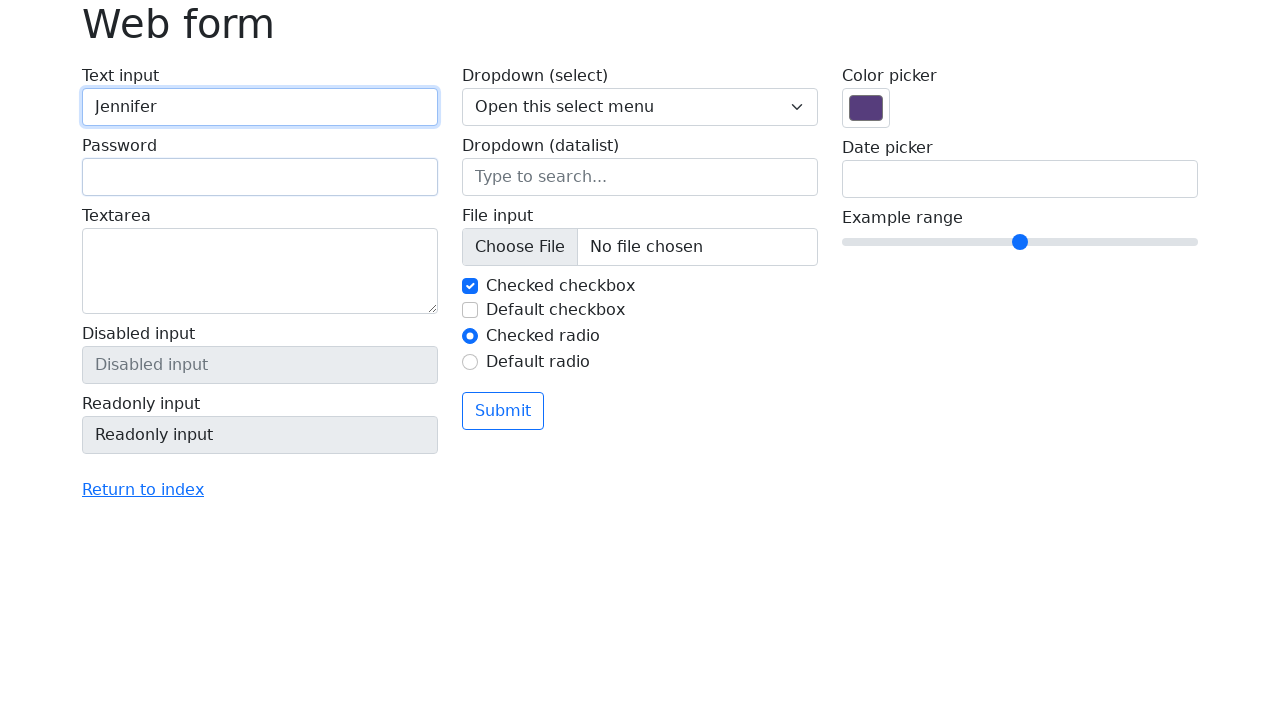

Filled last name input with 'Martinez' on input >> nth=1
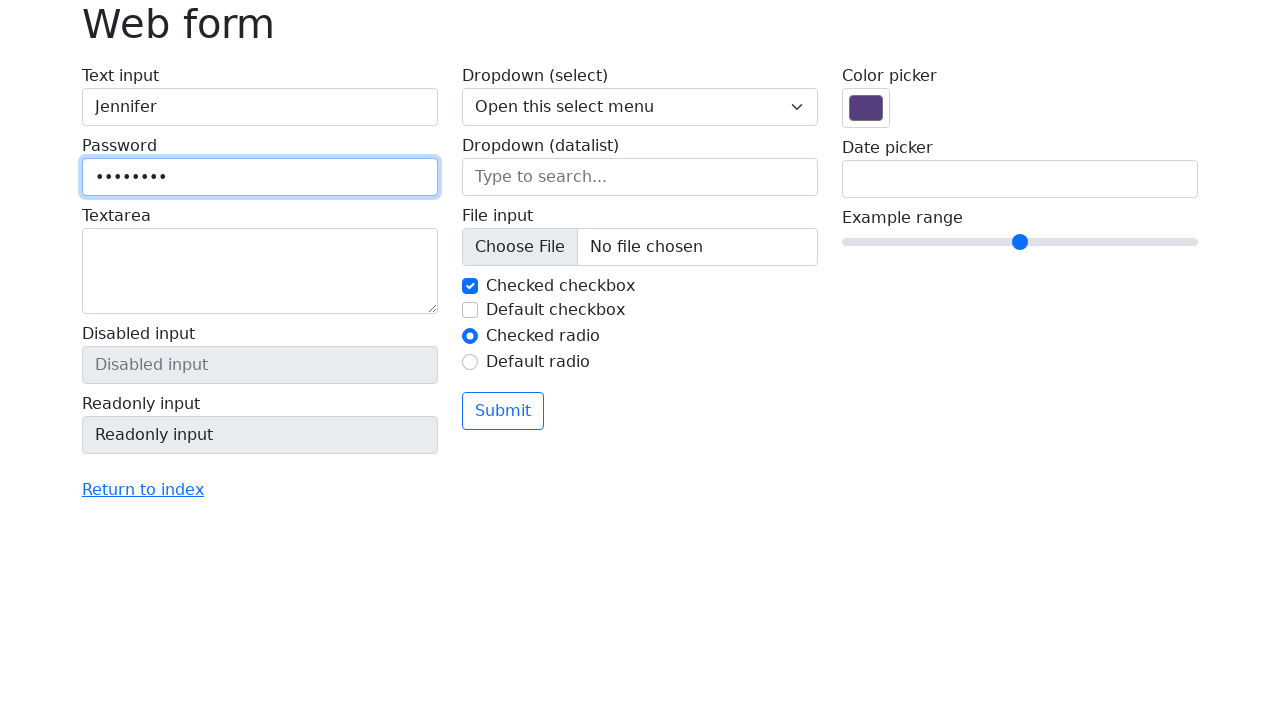

Waited 1000ms to observe form state
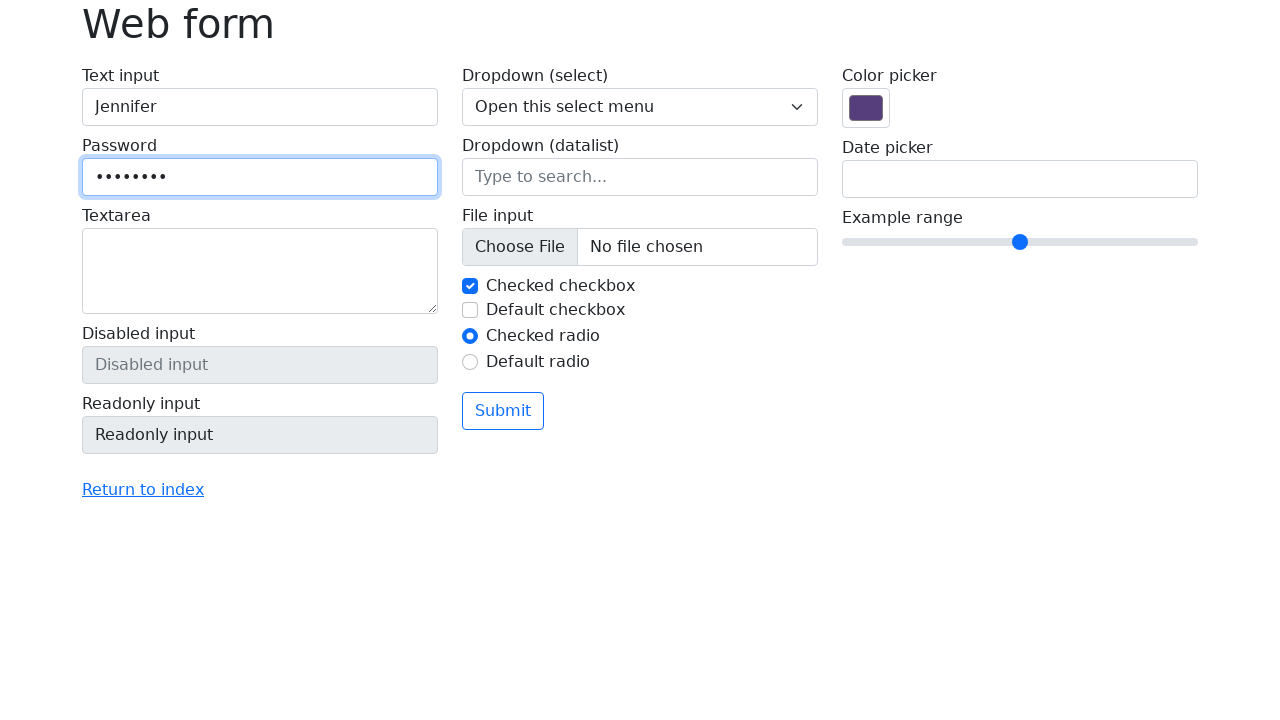

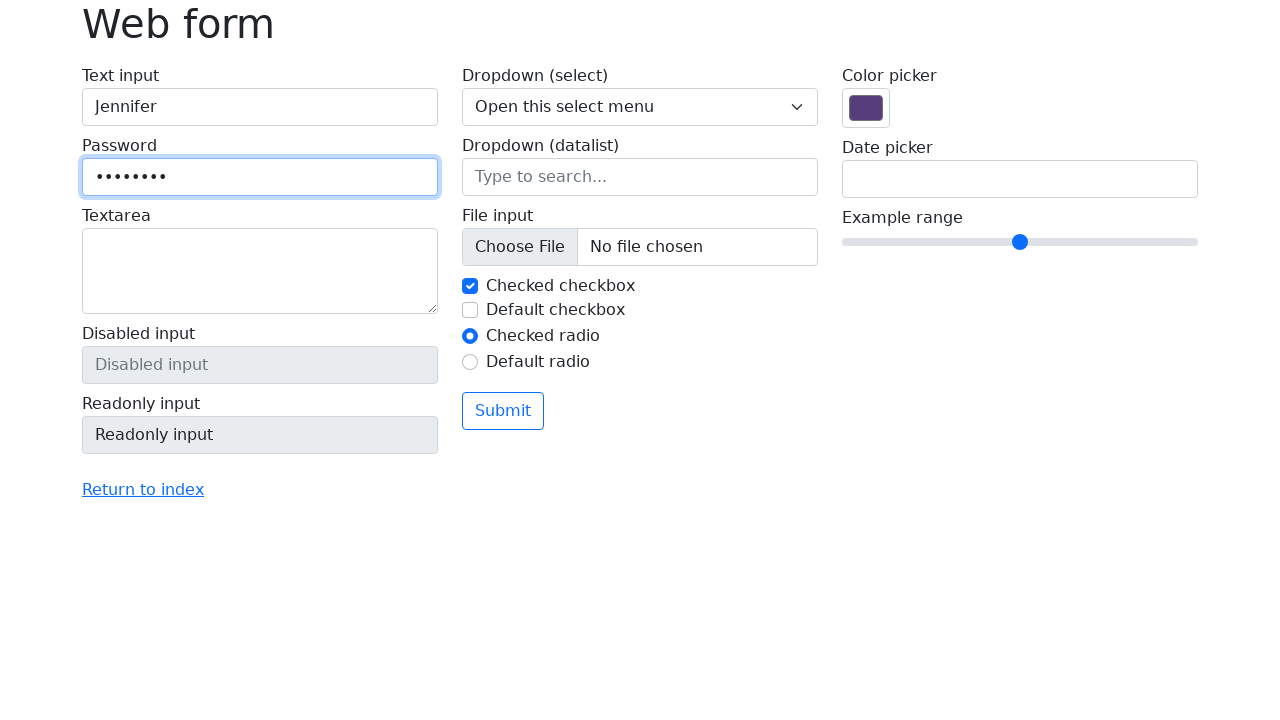